Tests the Check Box functionality on ThreadQA site by navigating to Elements section, opening Check Box, expanding the tree, selecting checkboxes for 'public' and 'workspace', and verifying the result displays 'workspace'.

Starting URL: http://85.192.34.140:8081/

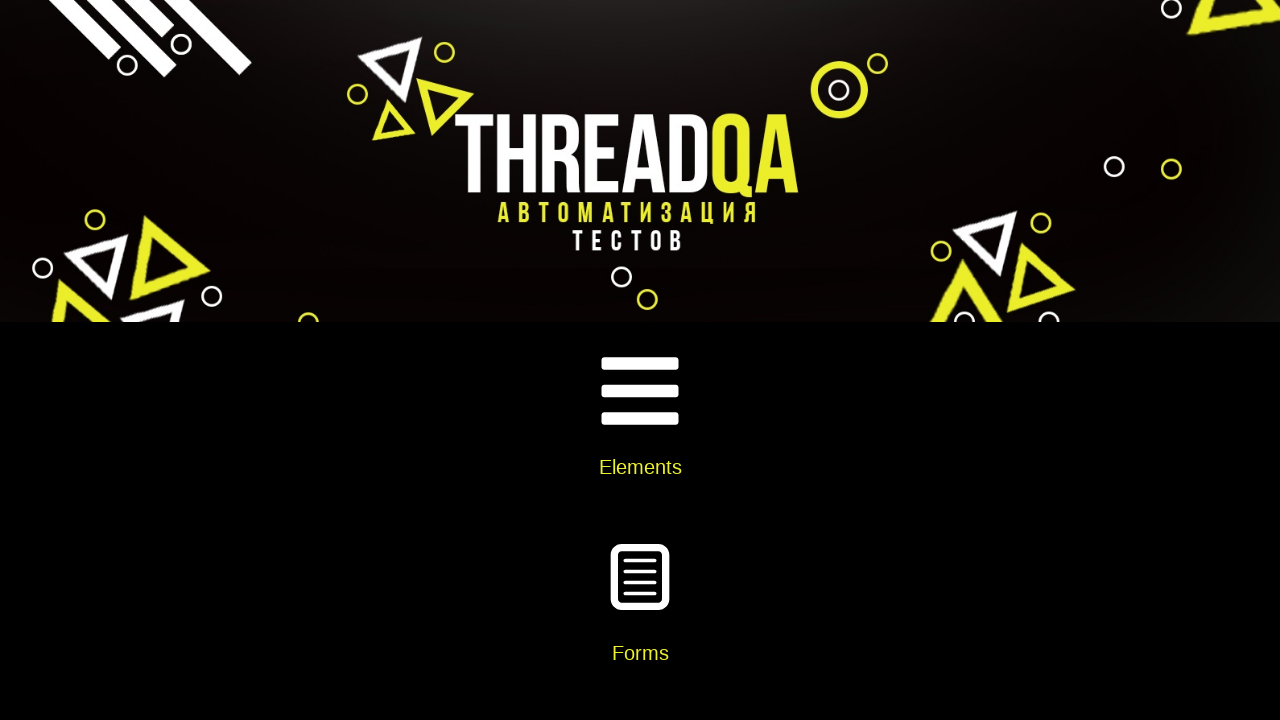

Clicked on Elements card at (640, 471) on .card-body
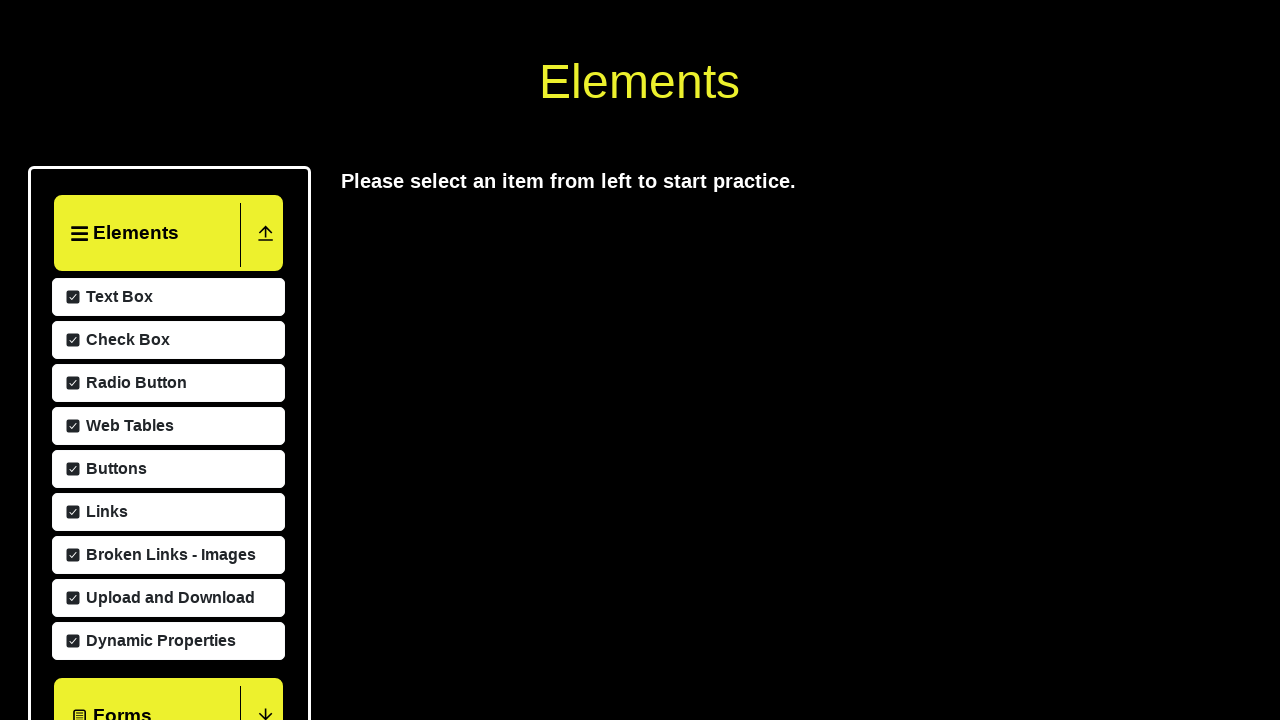

Clicked on Check Box menu item at (168, 632) on #item-1
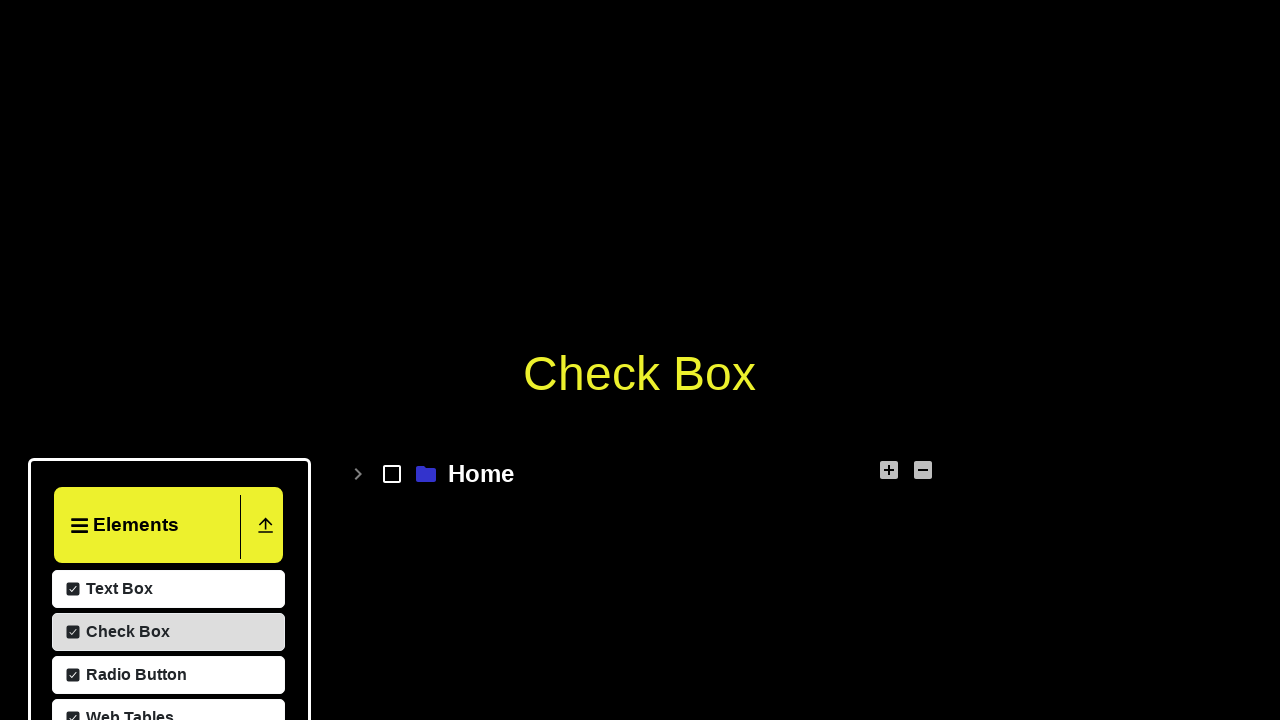

Clicked Expand all button to expand the checkbox tree at (889, 470) on [aria-label='Expand all']
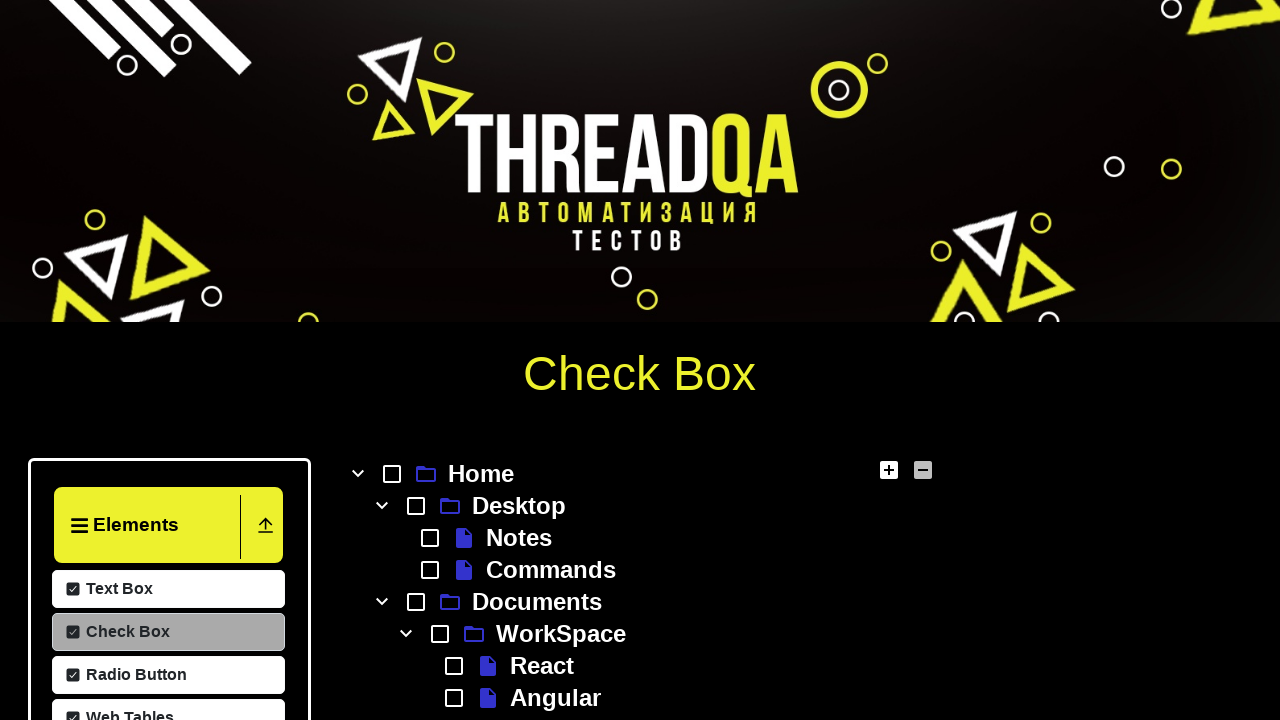

Selected 'public' checkbox at (454, 362) on #tree-node-public ~ span.rct-checkbox
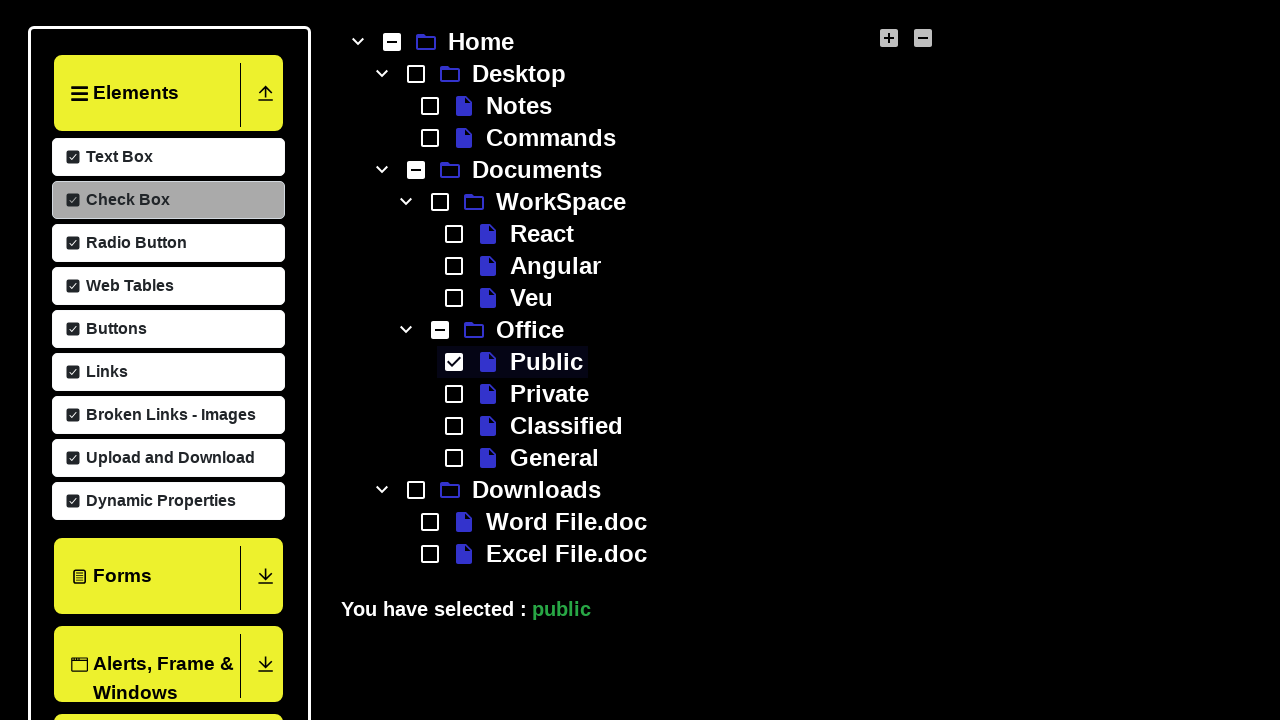

Selected 'workspace' checkbox at (440, 202) on #tree-node-workspace ~ span.rct-checkbox
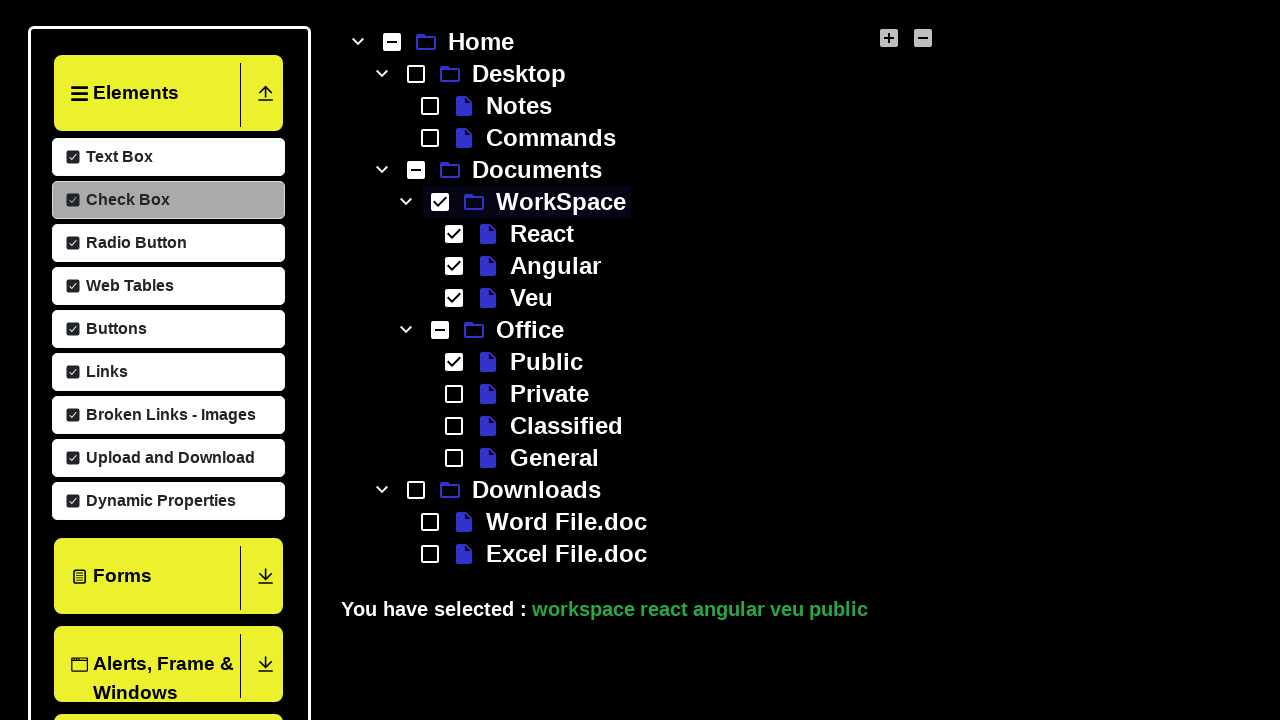

Result element loaded and visible
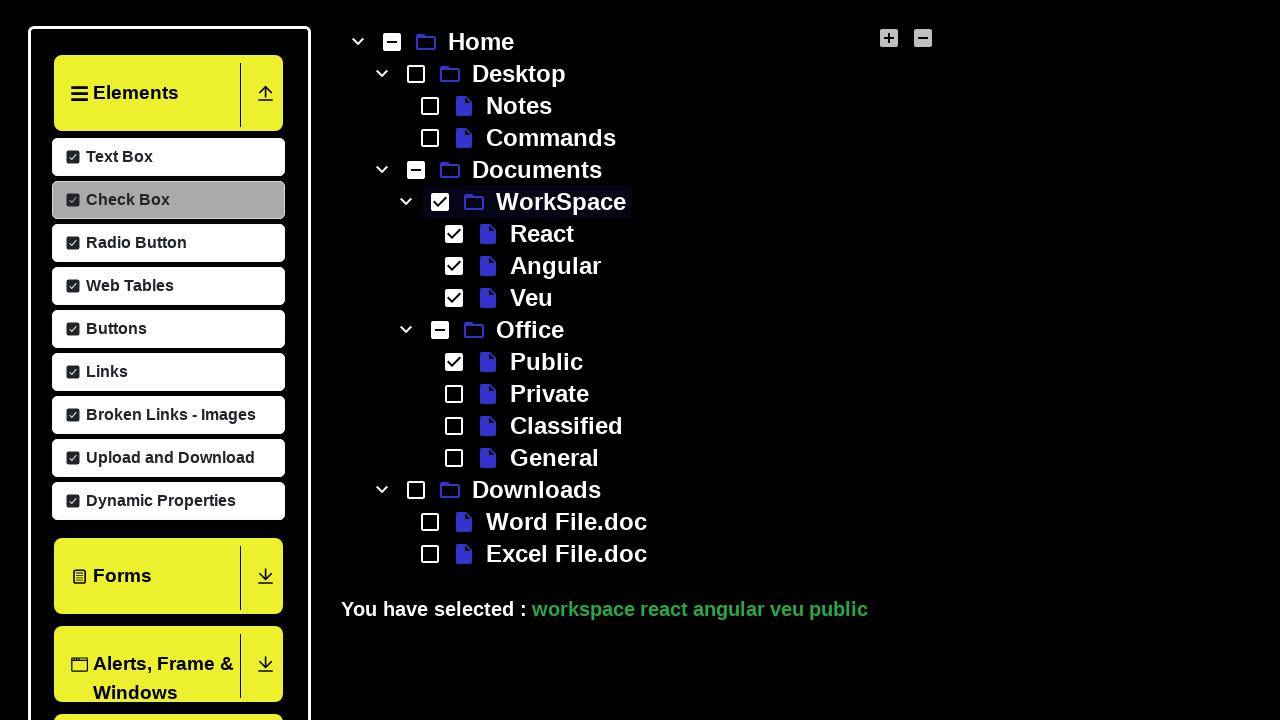

Retrieved result text content
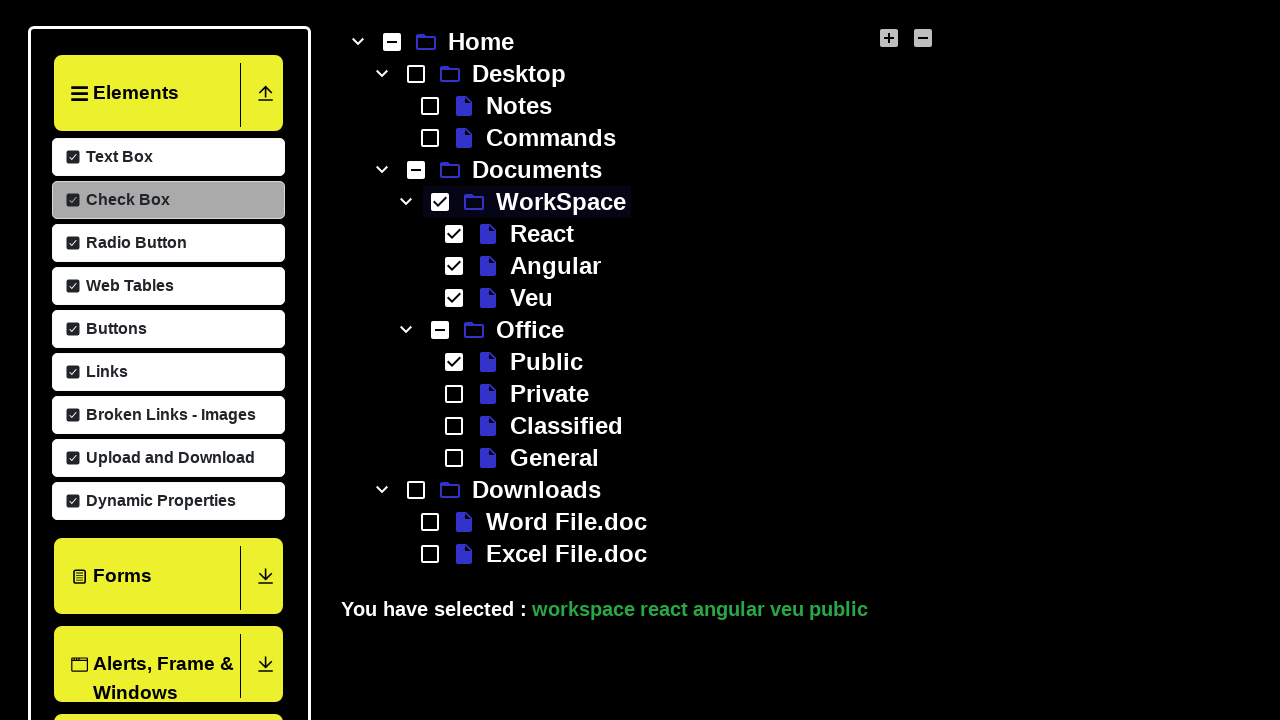

Verified that result contains 'workspace'
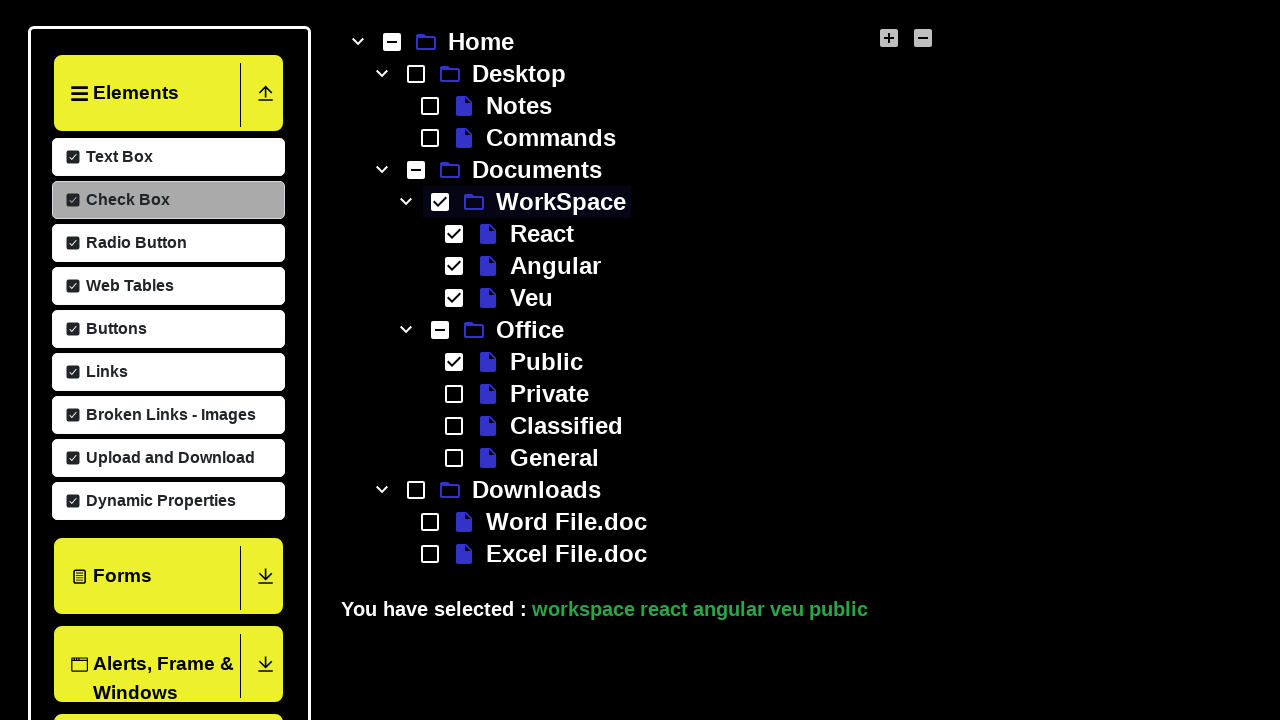

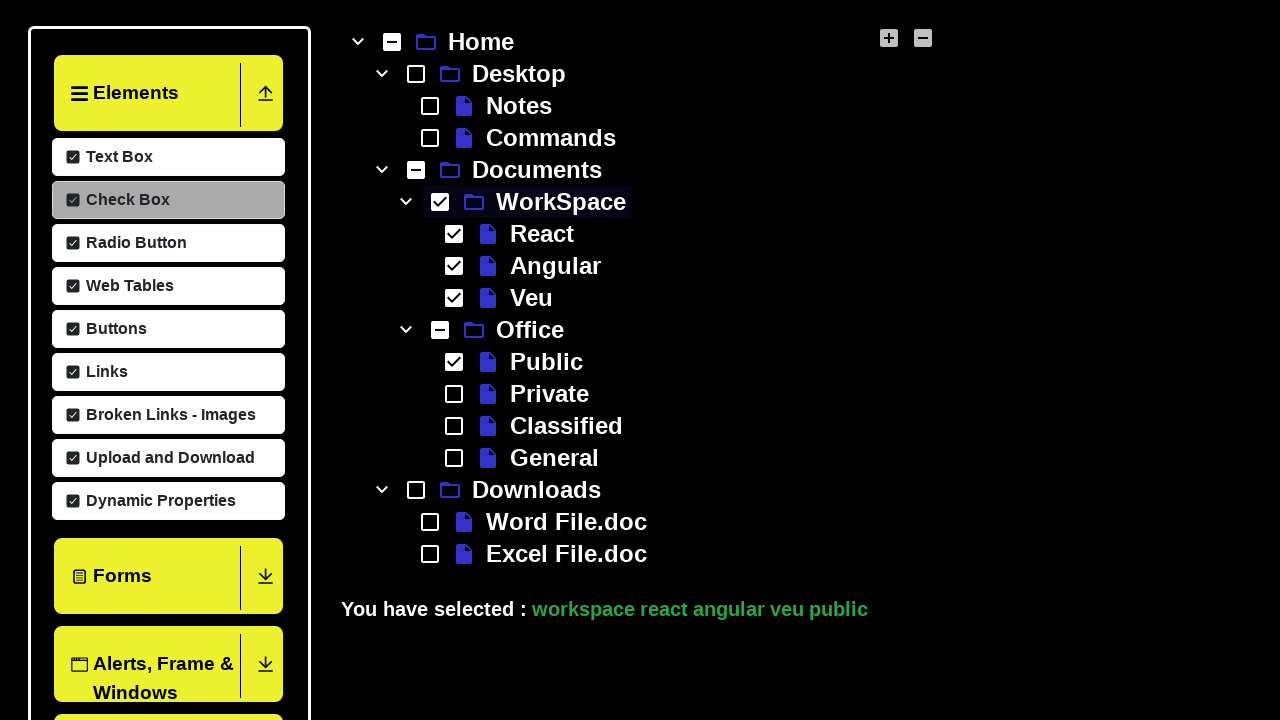